Tests checkbox interaction by clicking on a checkbox element on a radio/checkbox practice page

Starting URL: https://letcode.in/radio

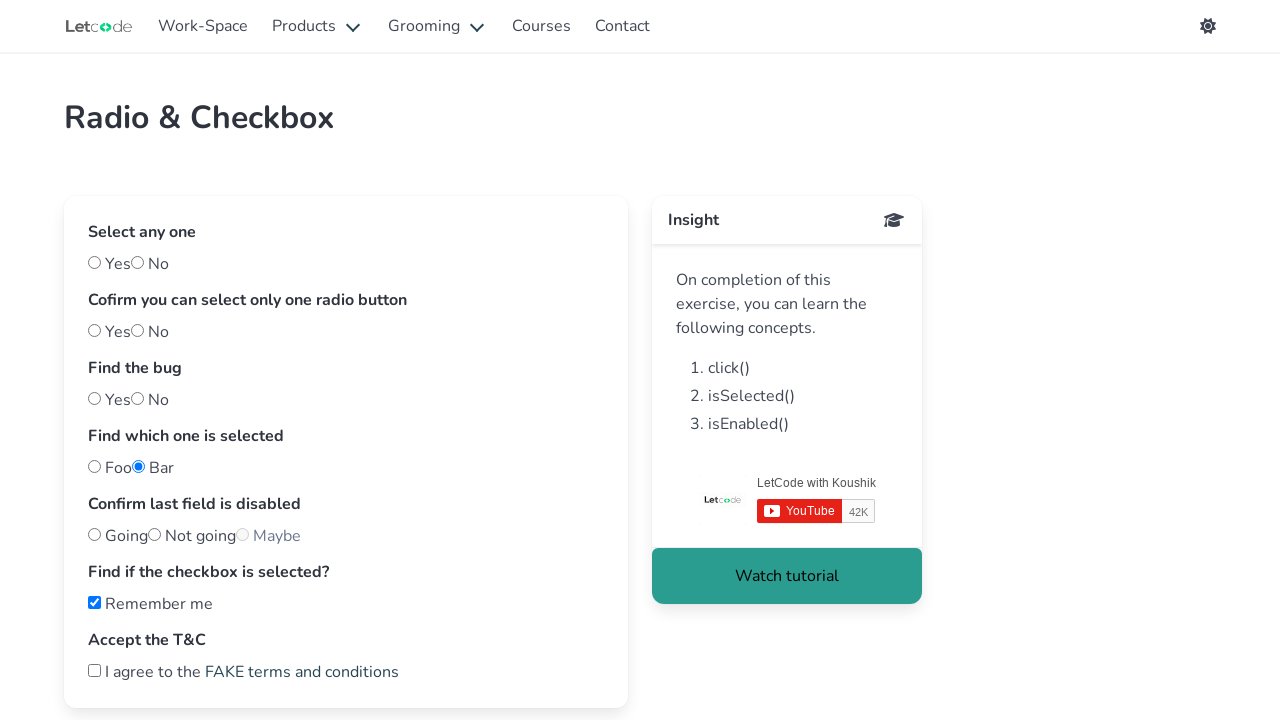

Waited for checkbox element with id 'nobug' to be visible
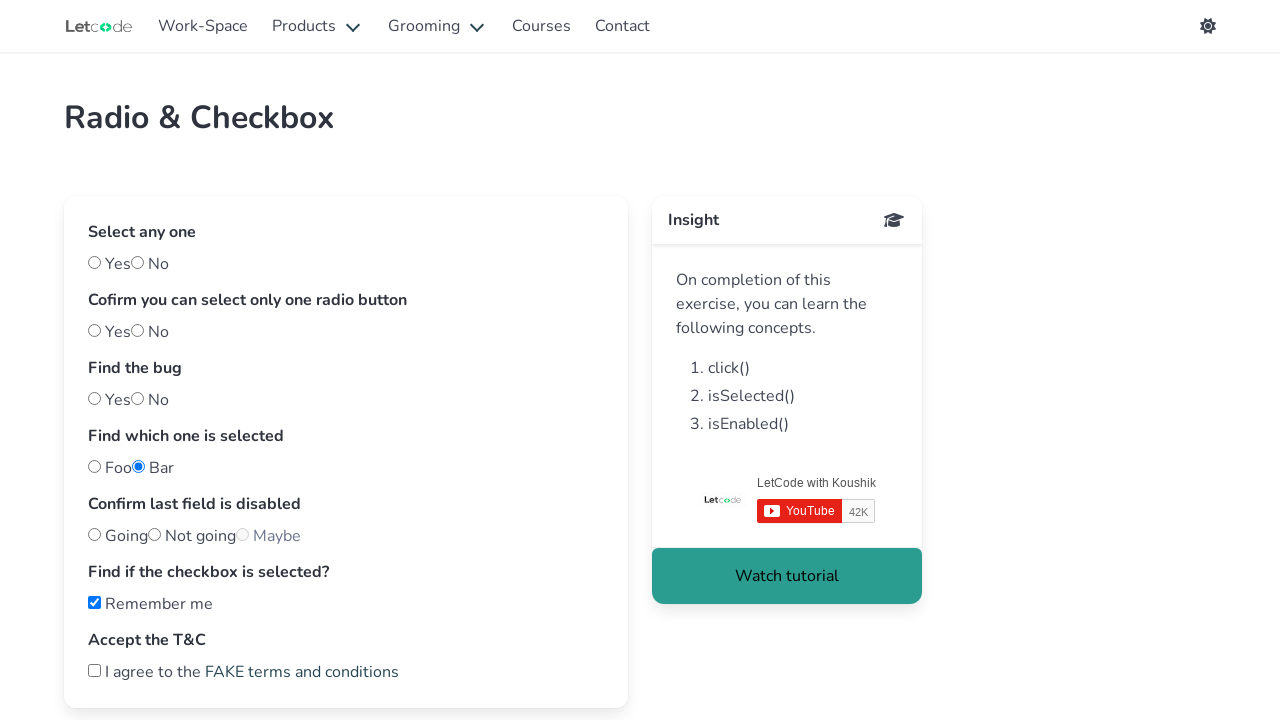

Clicked on the checkbox element at (94, 398) on input#nobug
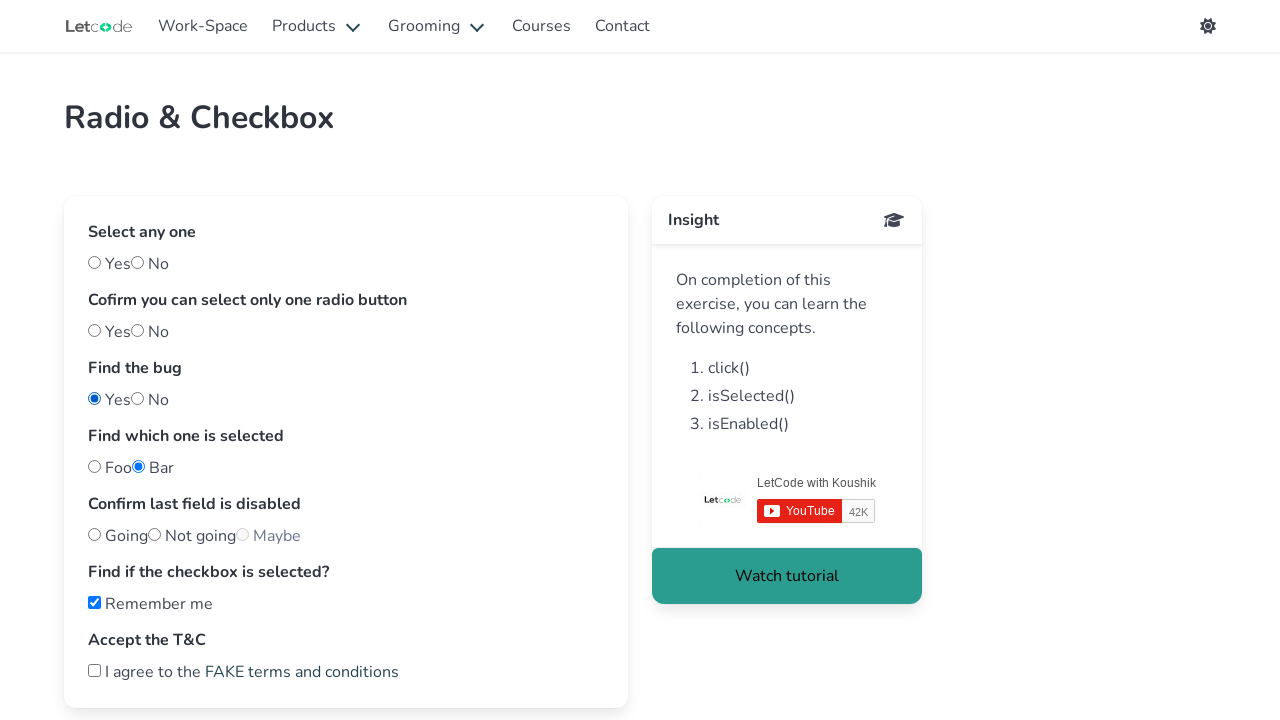

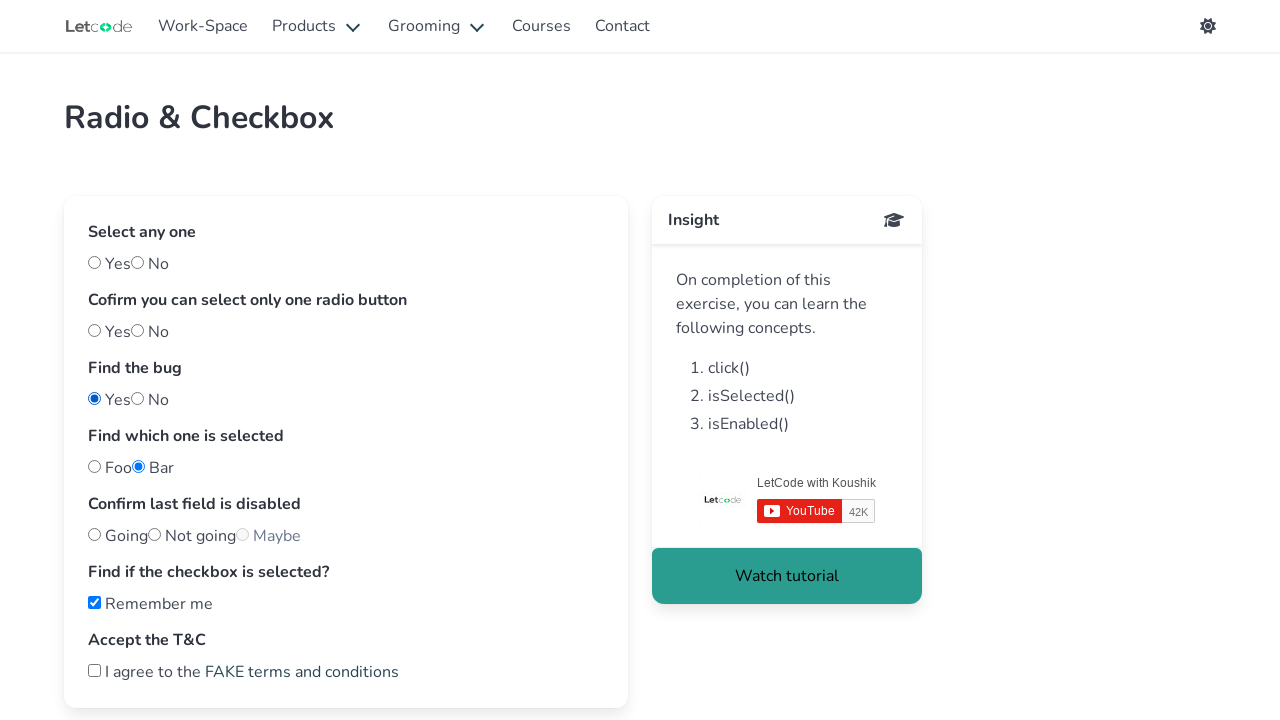